Tests the laminate flooring calculator with laying direction set to "По длине комнаты", verifying panel count, price, and total area calculations

Starting URL: https://masterskayapola.ru/kalkulyator/laminata.html

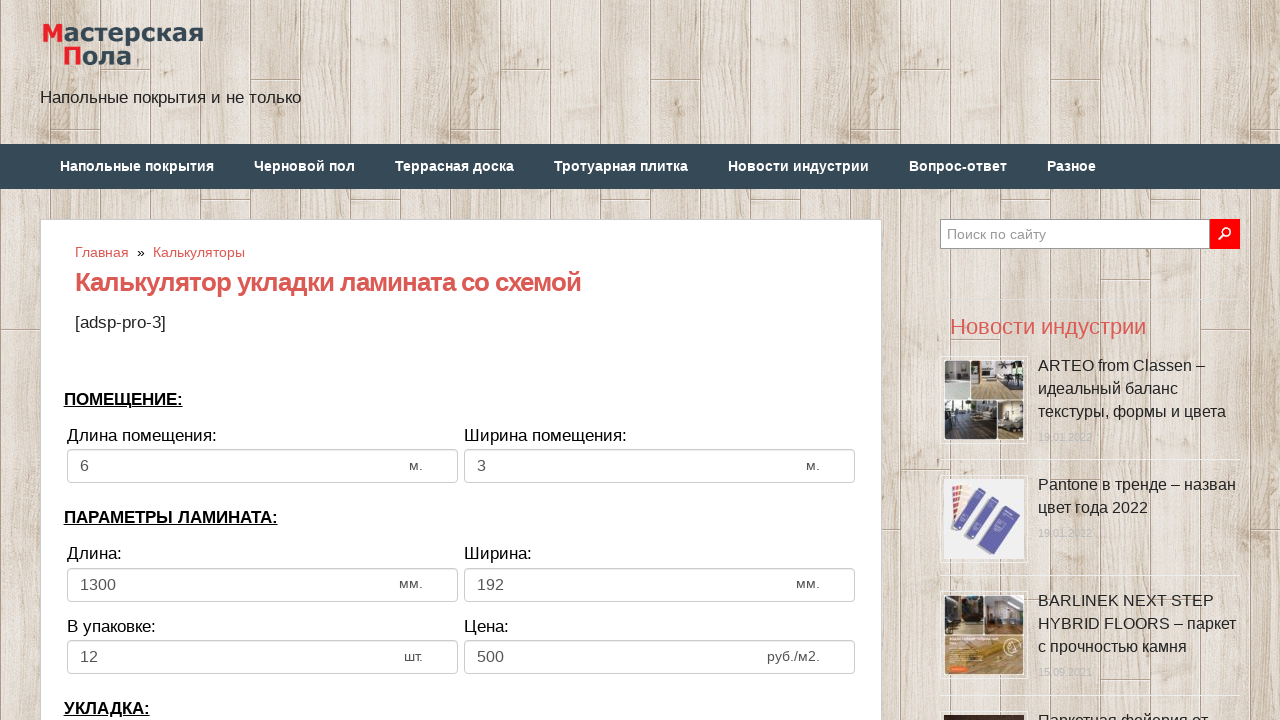

Cleared room width field on input[name='calc_roomwidth']
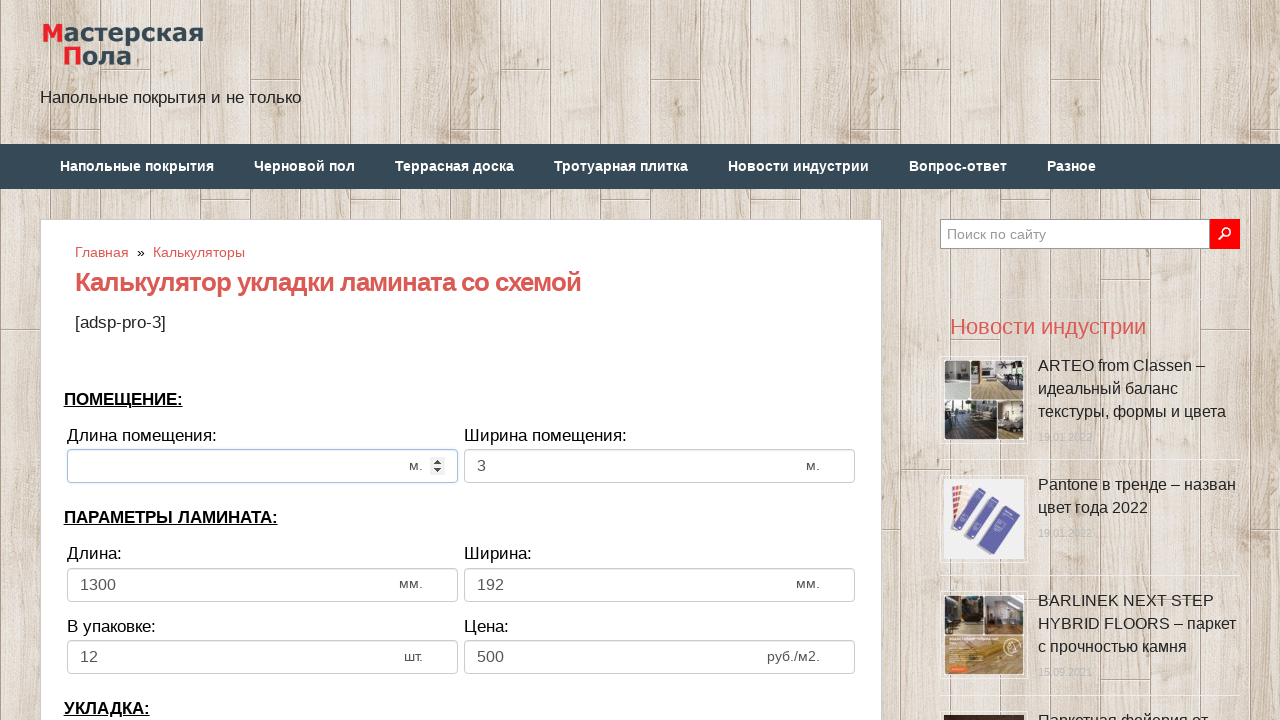

Filled room width with 11 on input[name='calc_roomwidth']
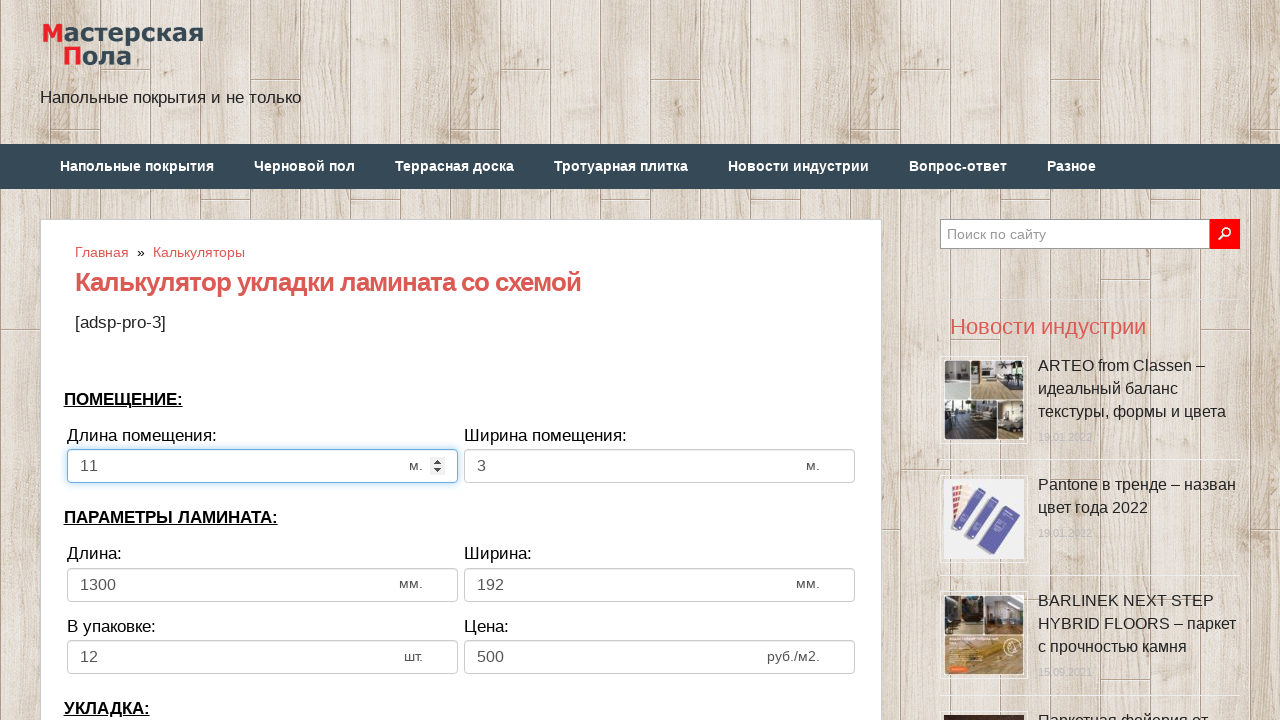

Cleared room height field on input[name='calc_roomheight']
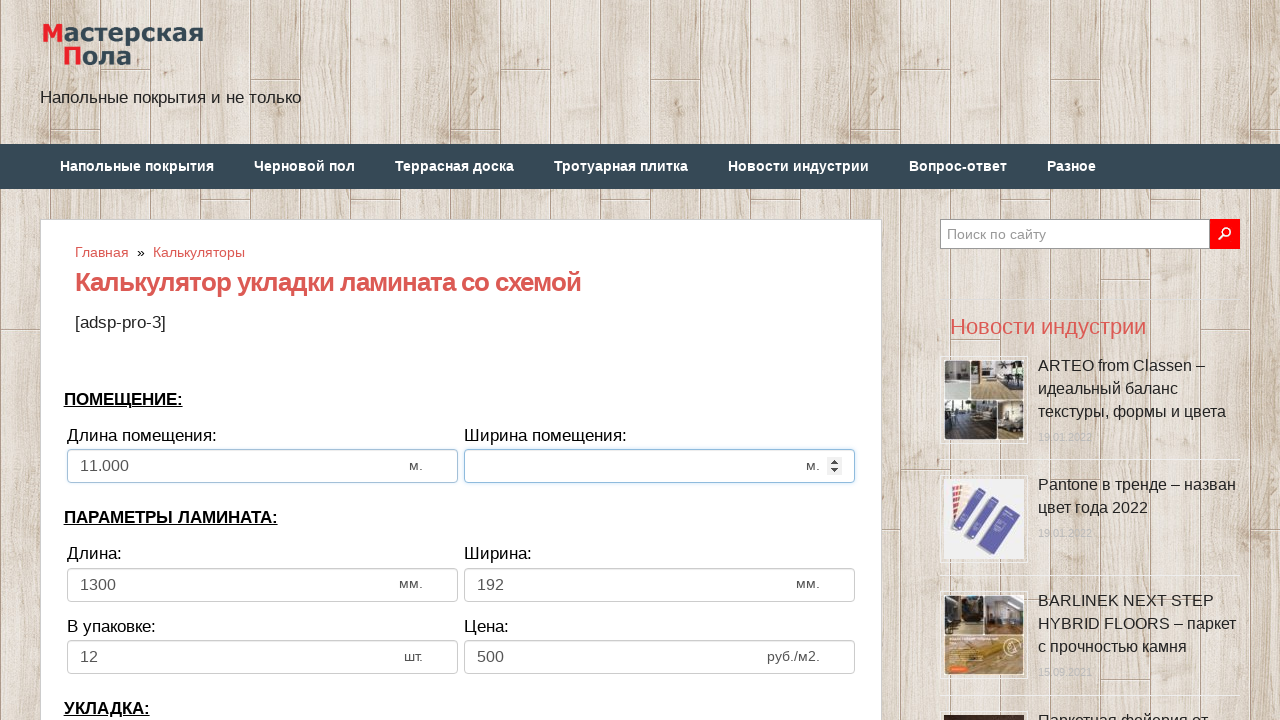

Filled room height with 10 on input[name='calc_roomheight']
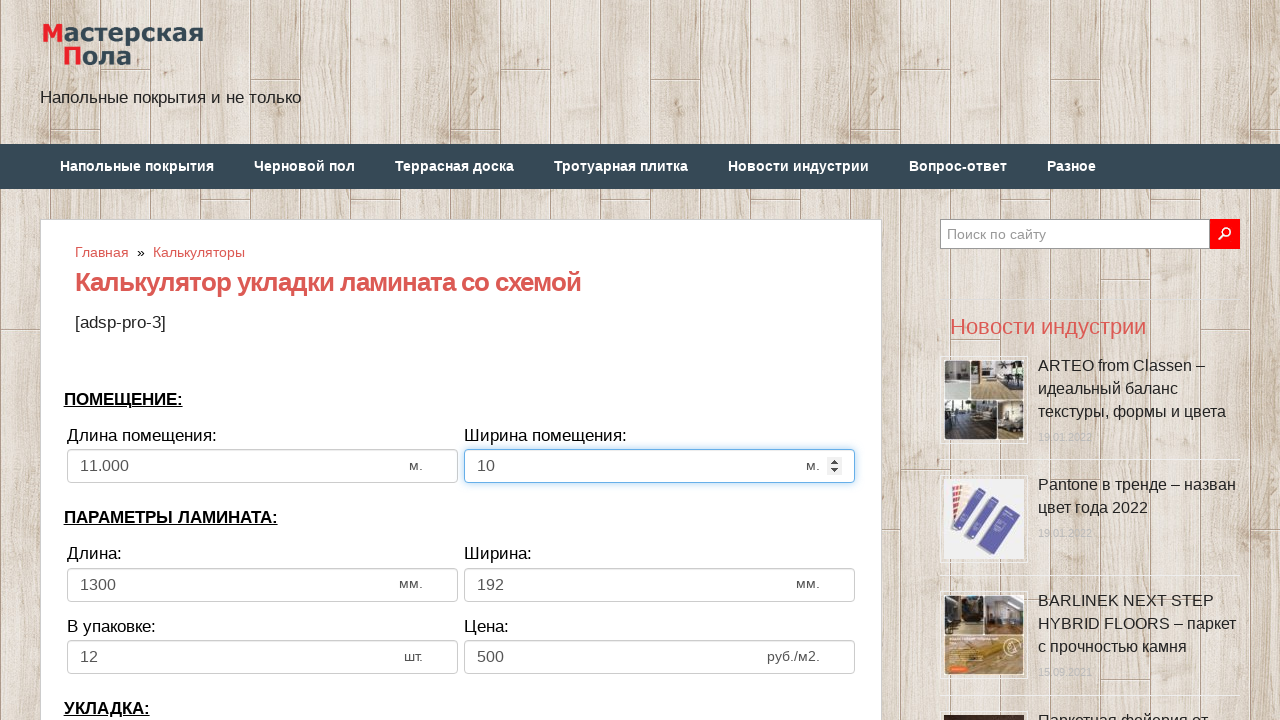

Cleared laminate width field on input[name='calc_lamwidth']
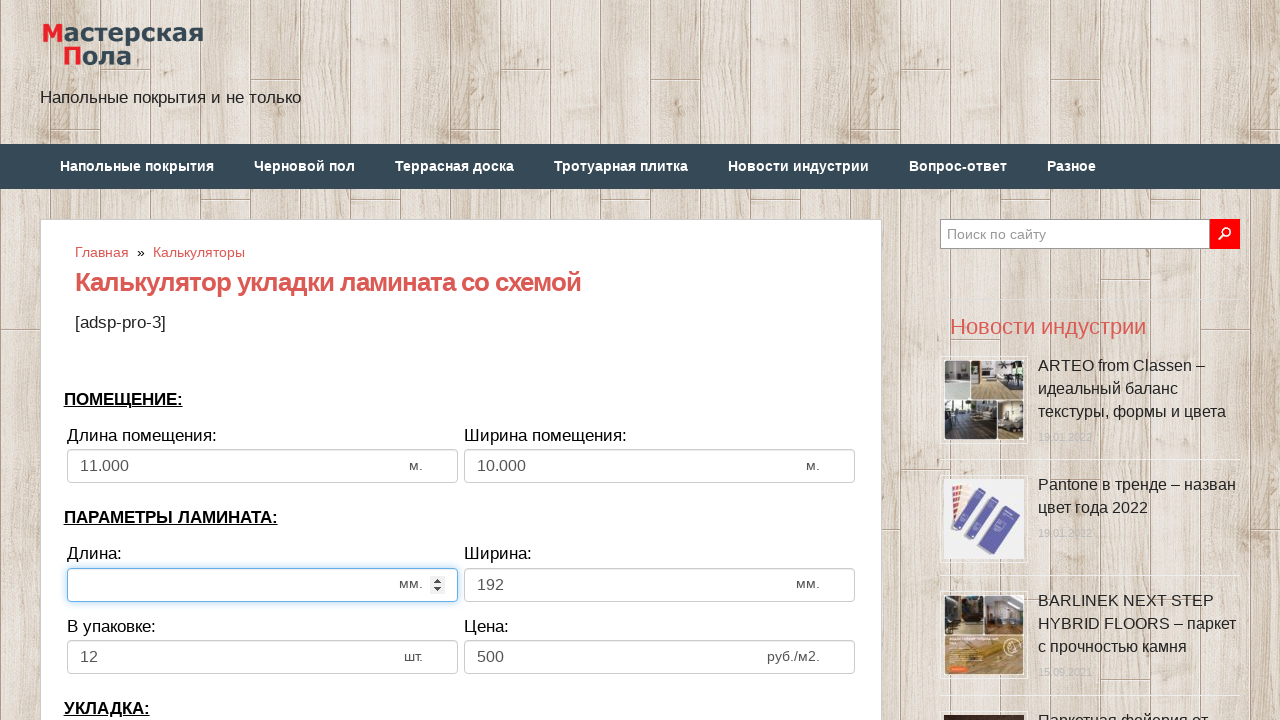

Filled laminate width with 111 on input[name='calc_lamwidth']
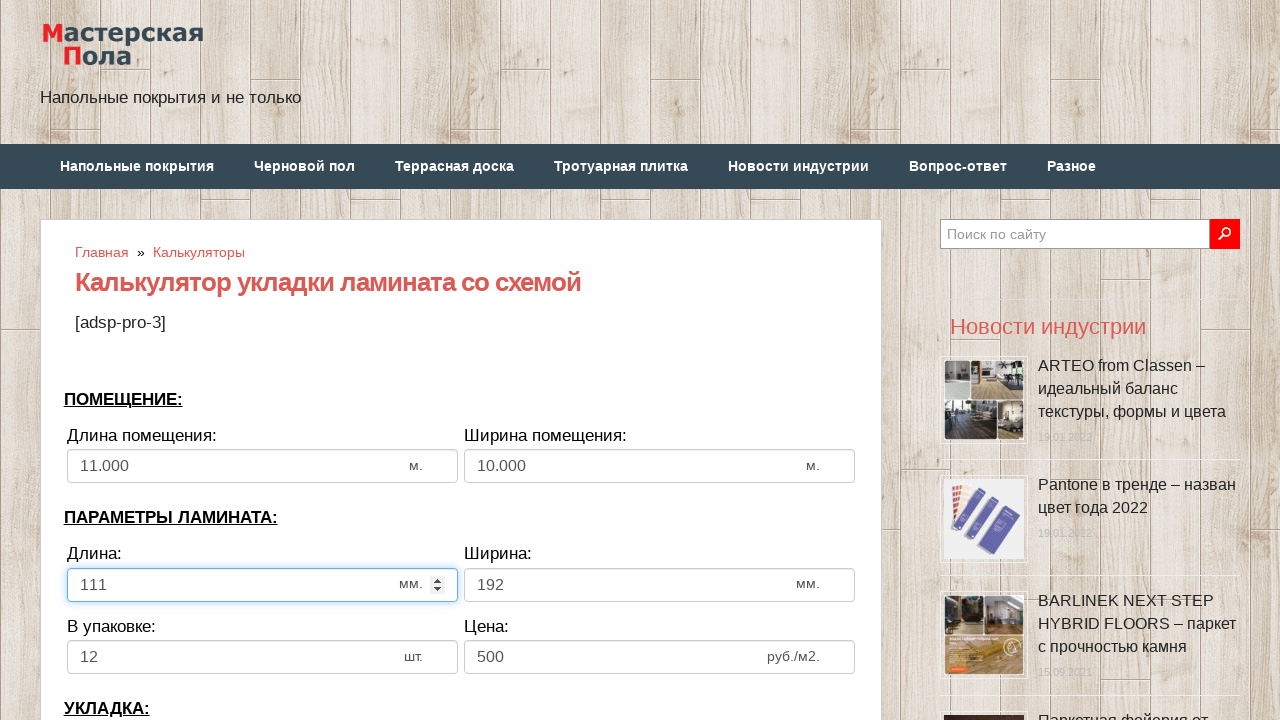

Cleared laminate height field on input[name='calc_lamheight']
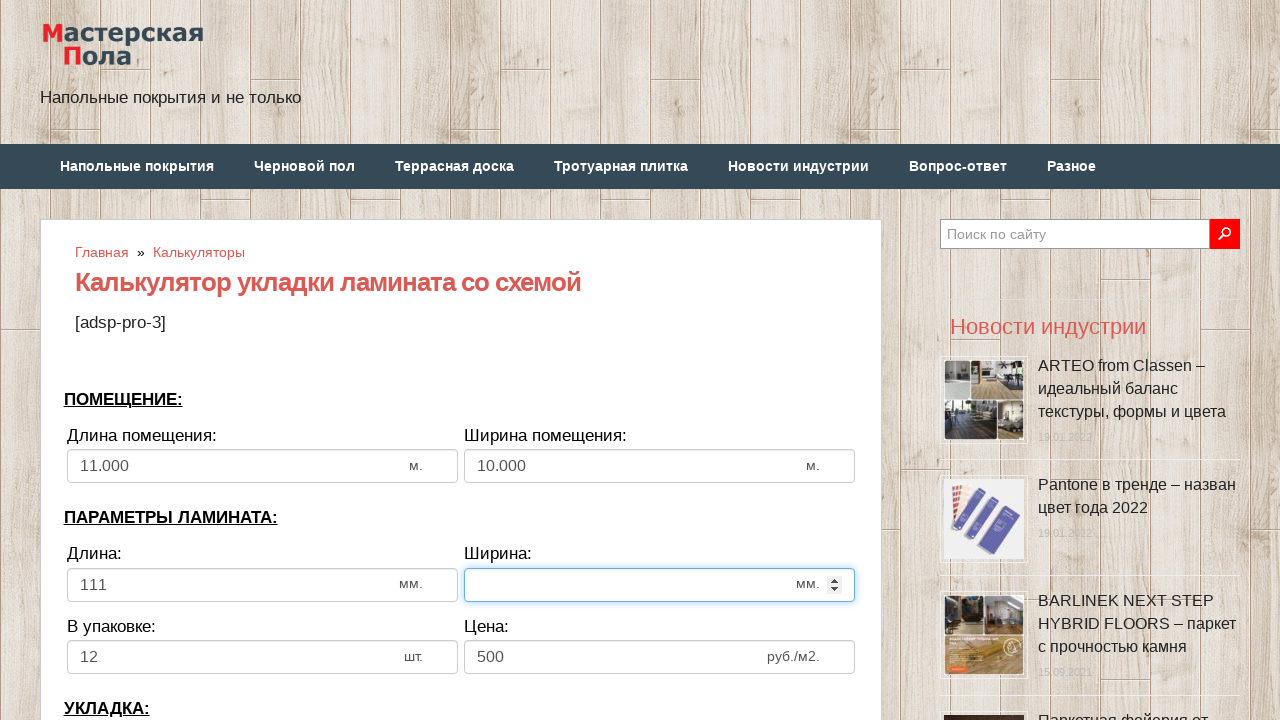

Filled laminate height with 56 on input[name='calc_lamheight']
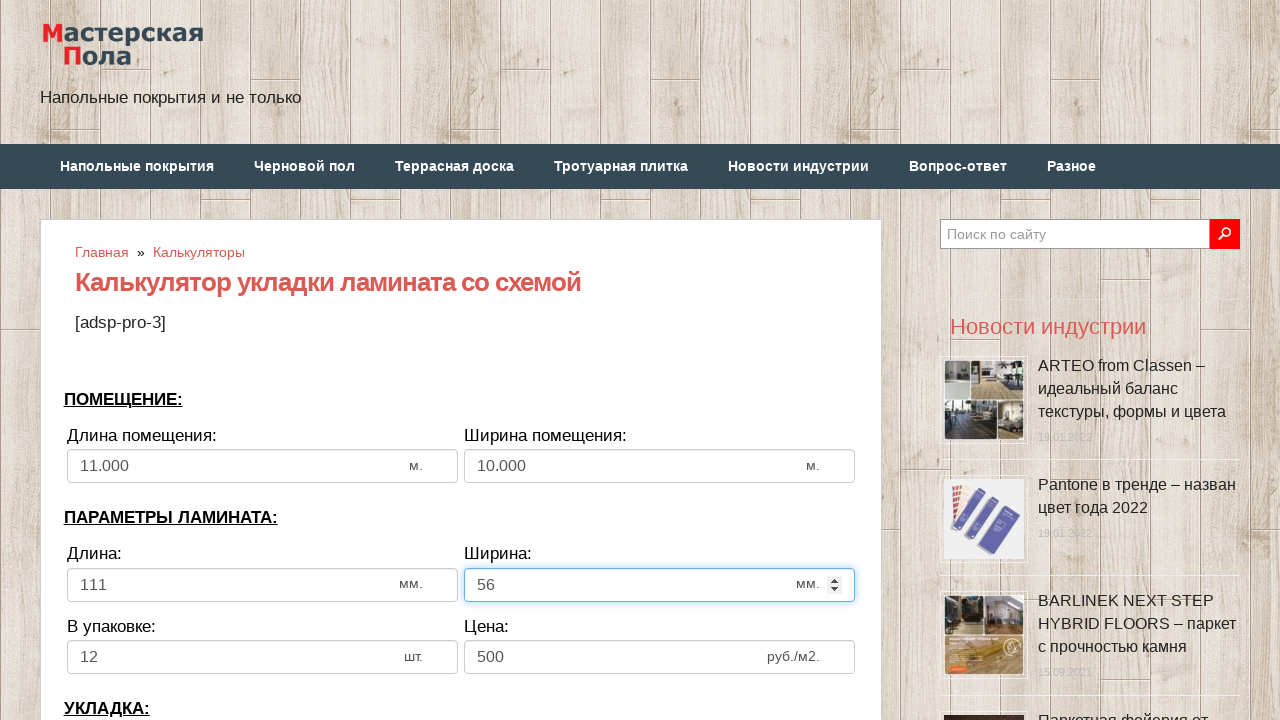

Cleared pieces in pack field on input[name='calc_inpack']
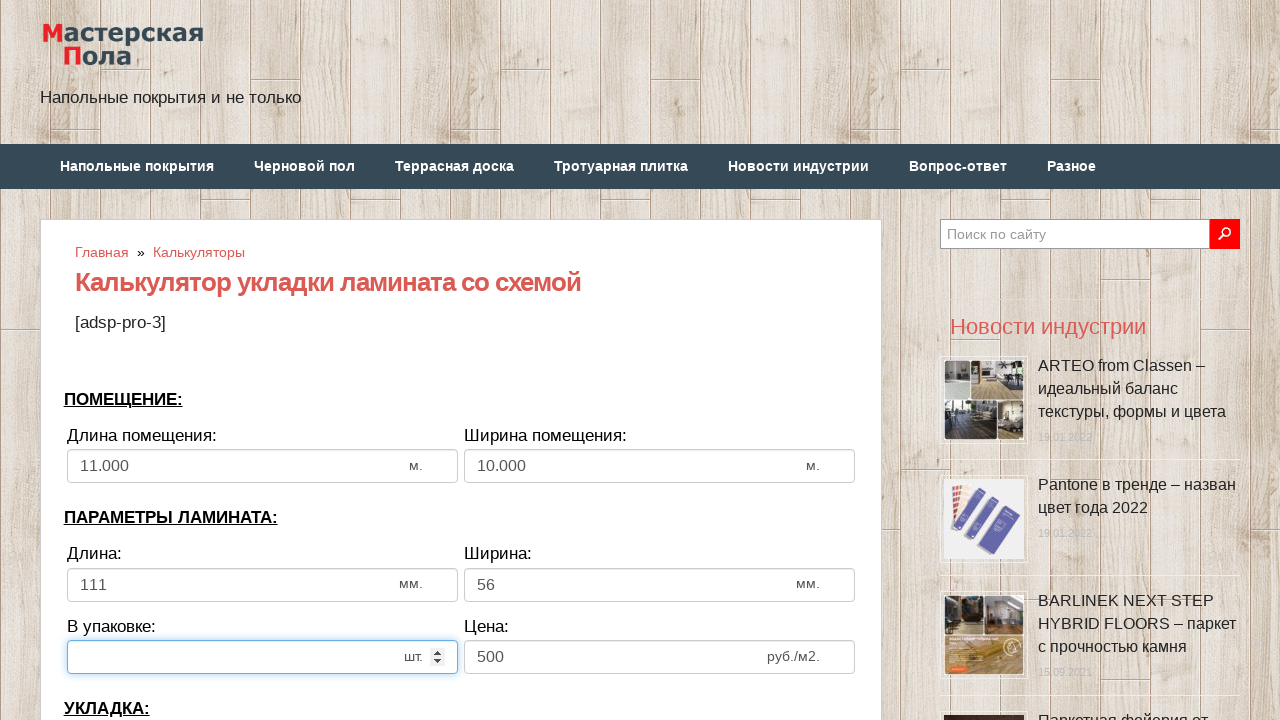

Filled pieces in pack with 11 on input[name='calc_inpack']
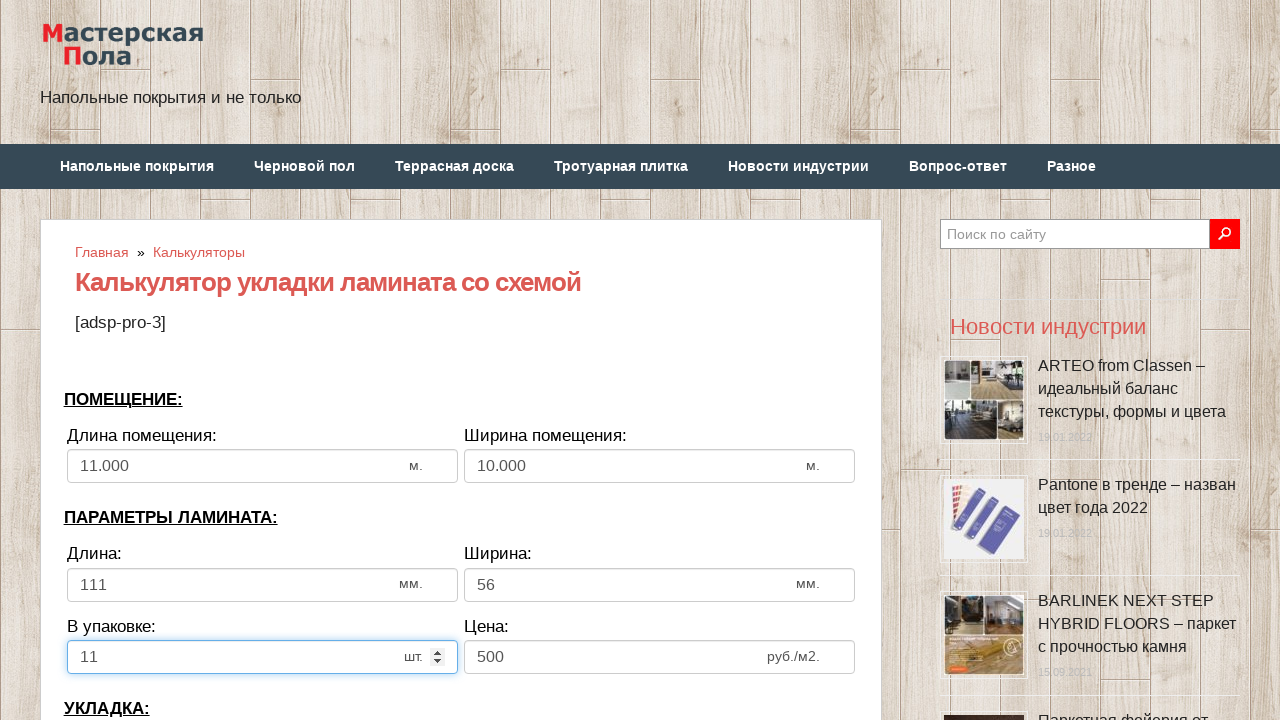

Cleared price field on input[name='calc_price']
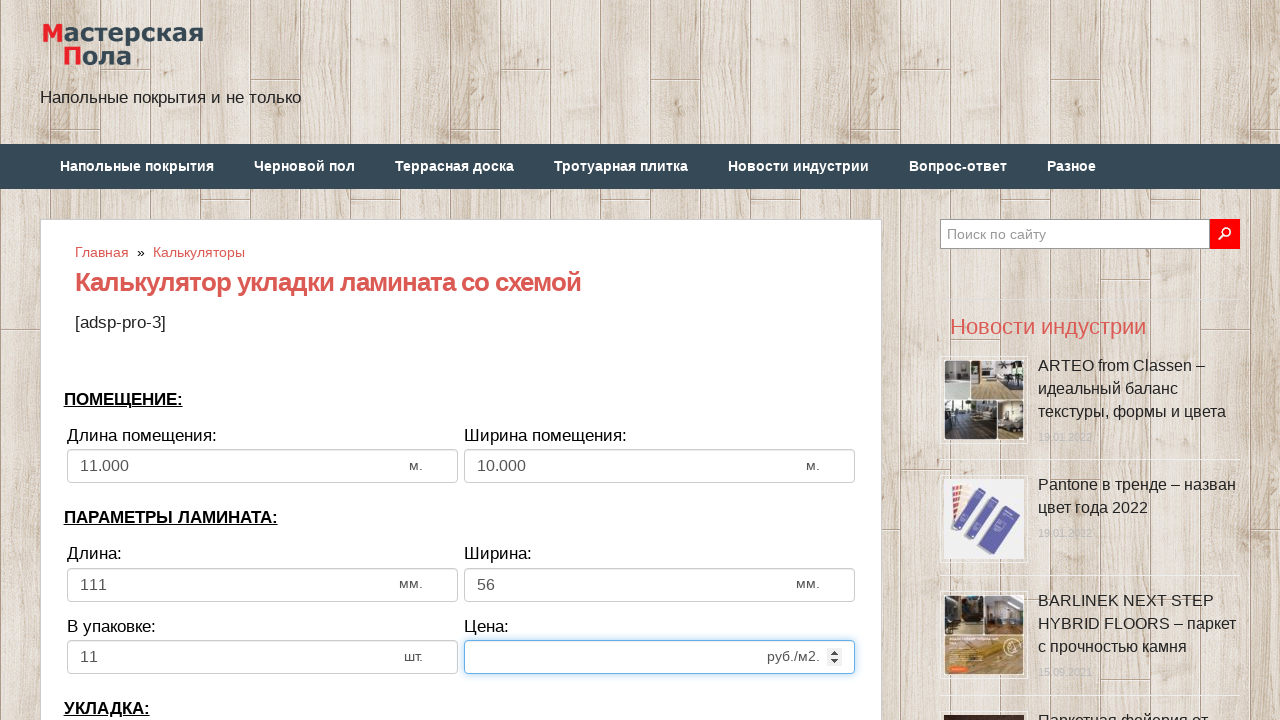

Filled price with 56 on input[name='calc_price']
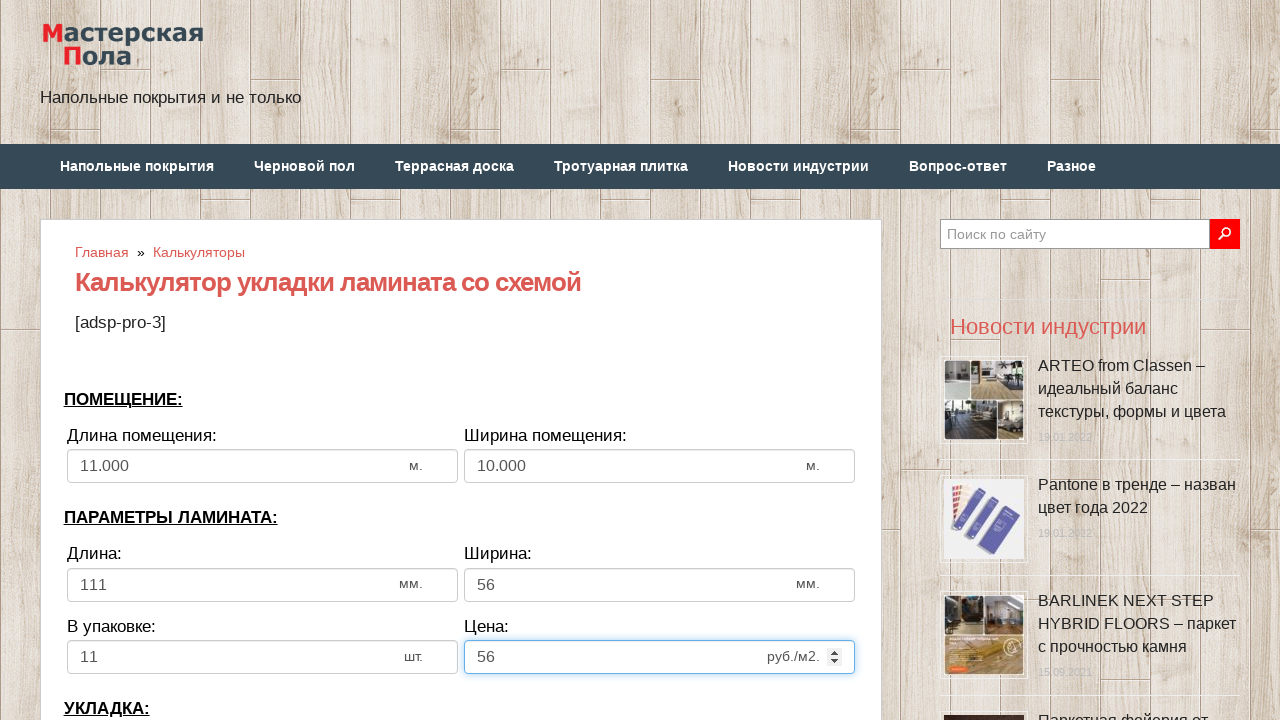

Selected laying direction 'По длине комнаты' (along room length) on select[name='calc_direct']
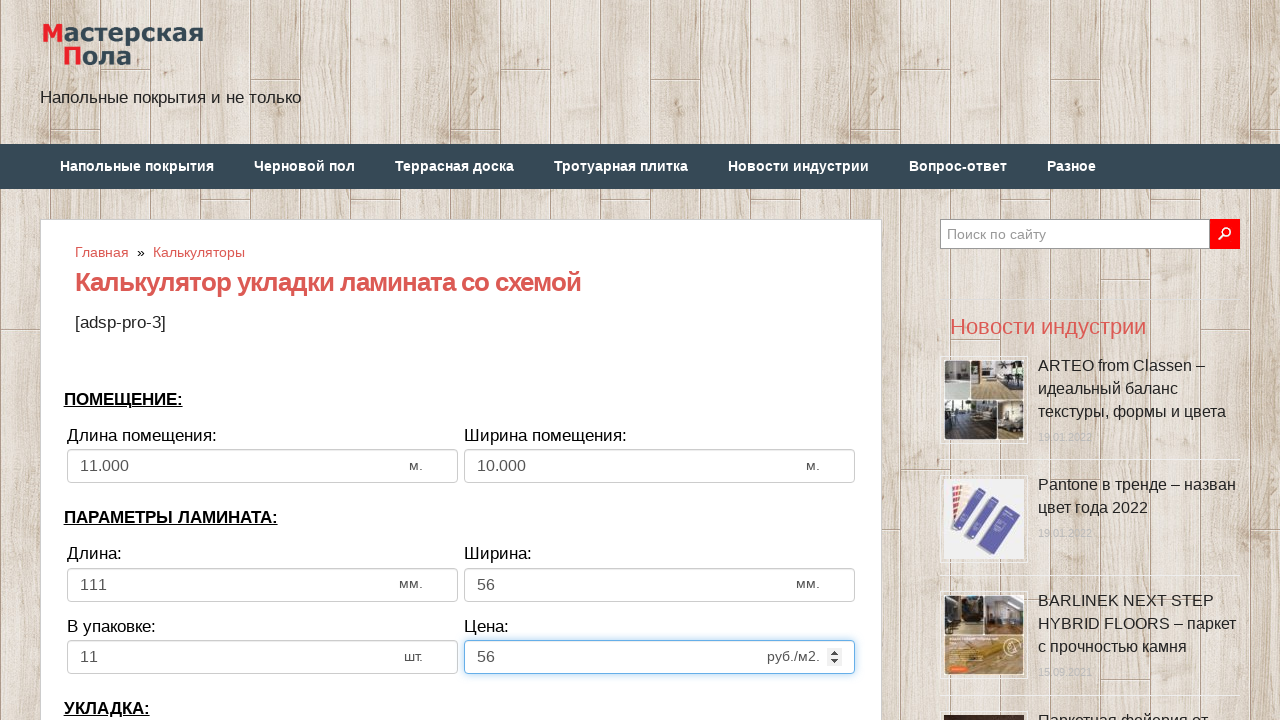

Cleared bias field on input[name='calc_bias']
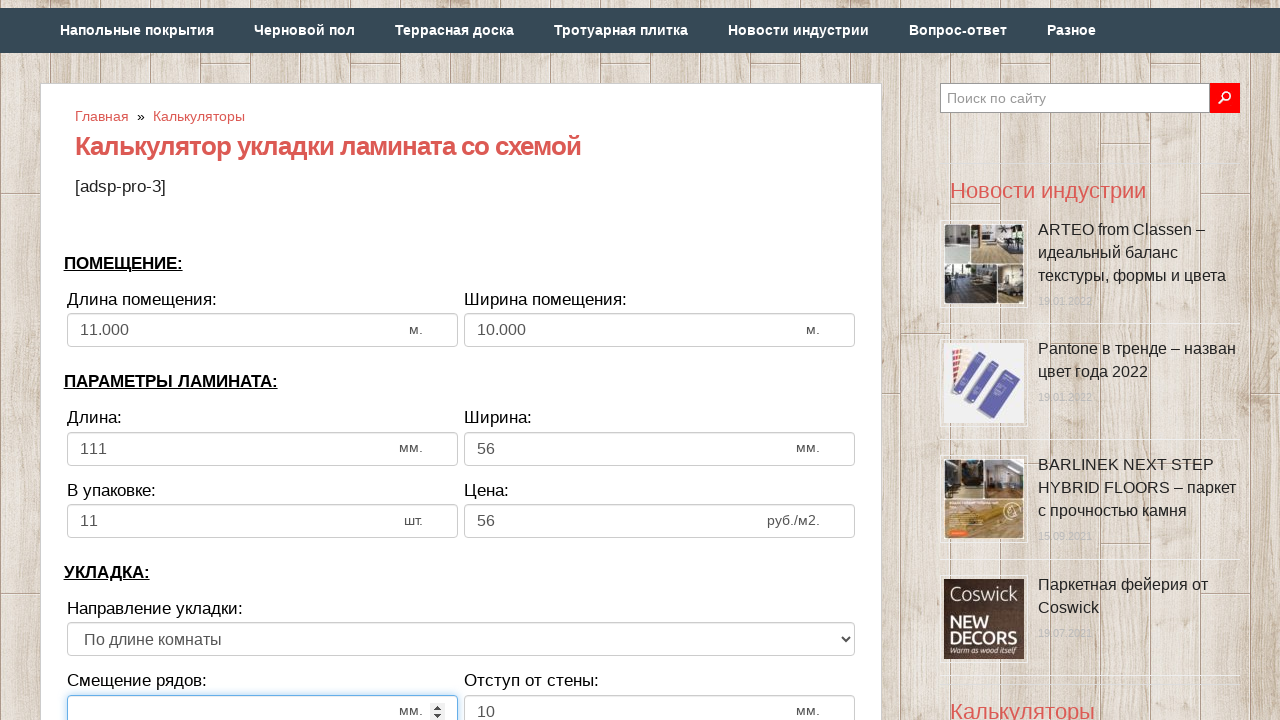

Filled bias with 11 on input[name='calc_bias']
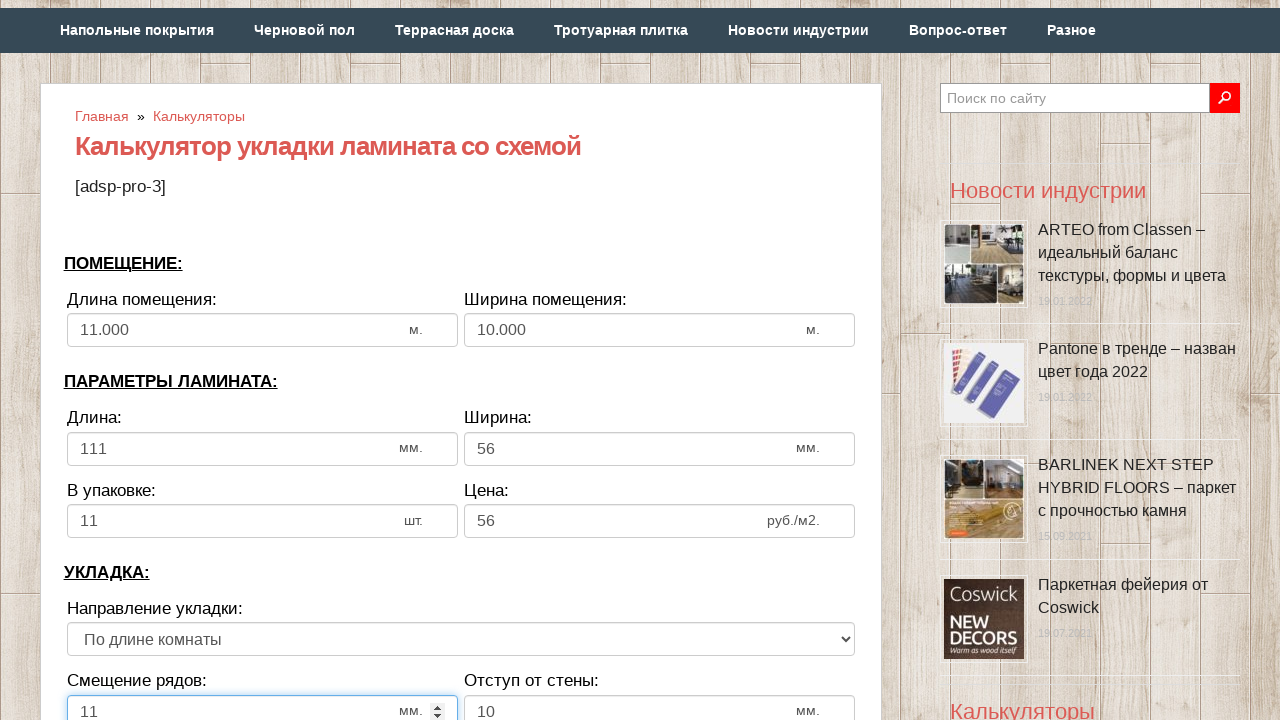

Cleared wall distance field on input[name='calc_walldist']
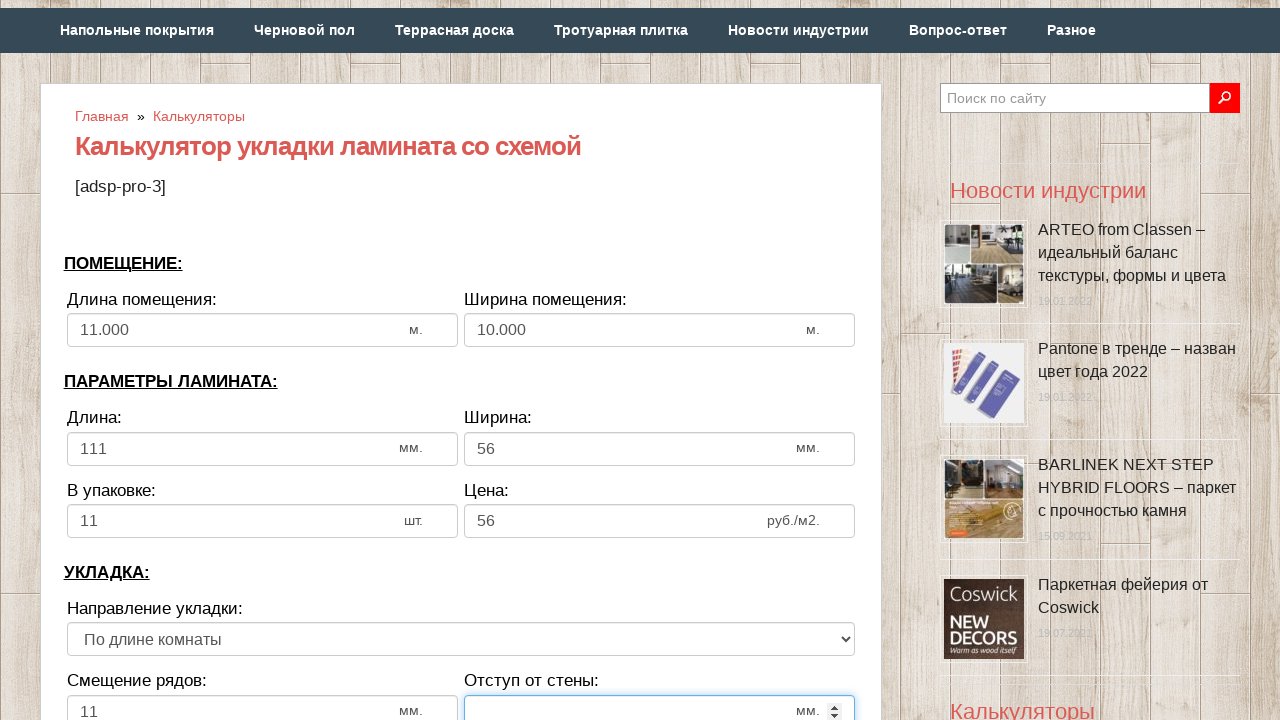

Filled wall distance with 11 on input[name='calc_walldist']
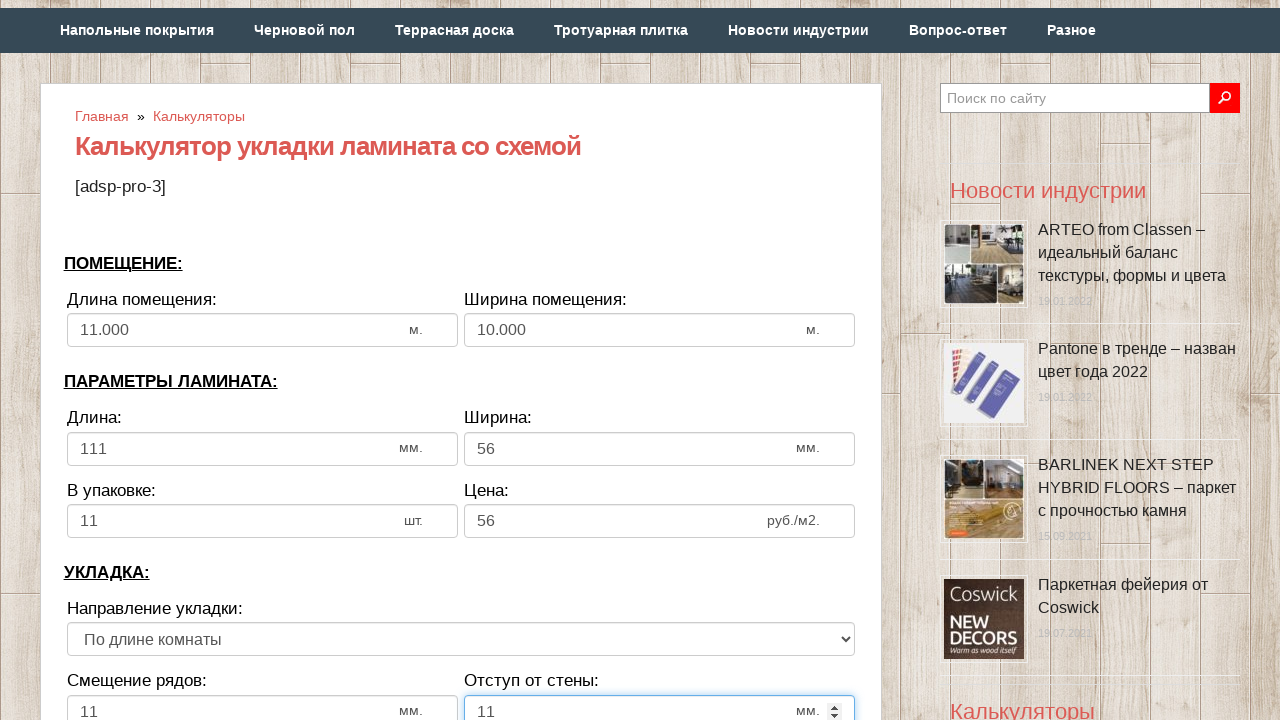

Clicked calculate button at (461, 361) on .btn-secondary
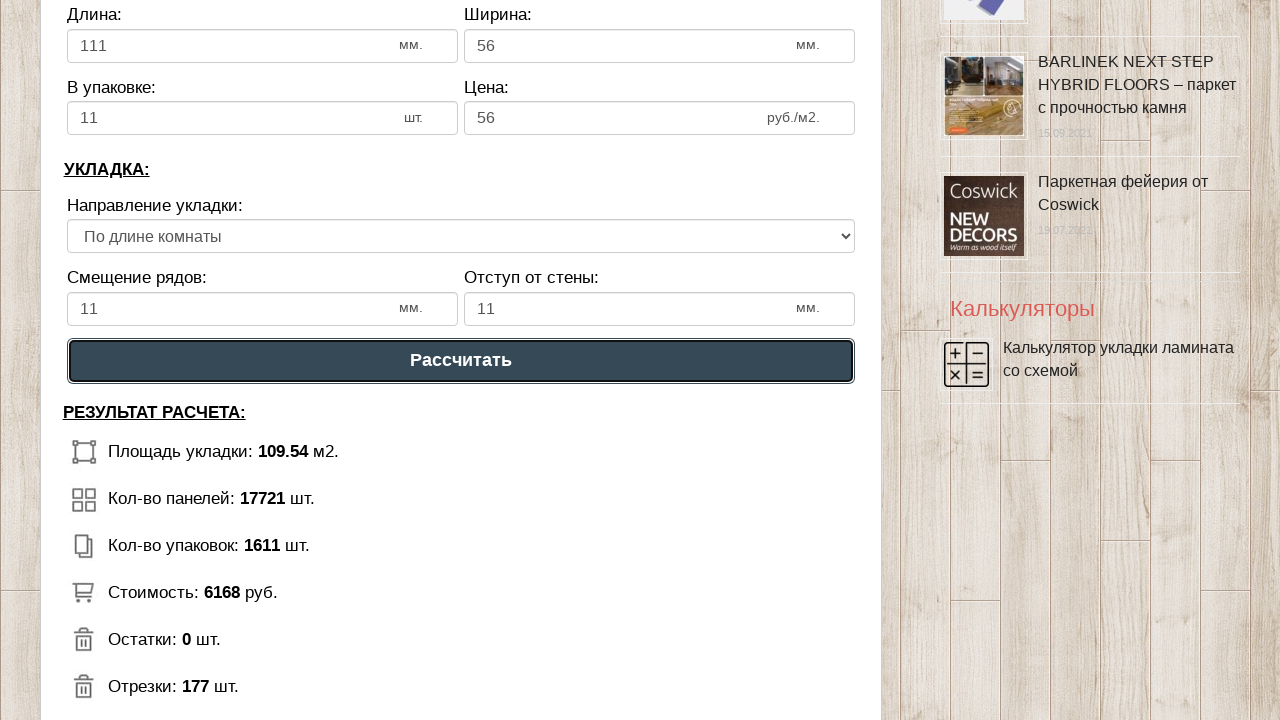

Calculator results loaded, panel count element appeared
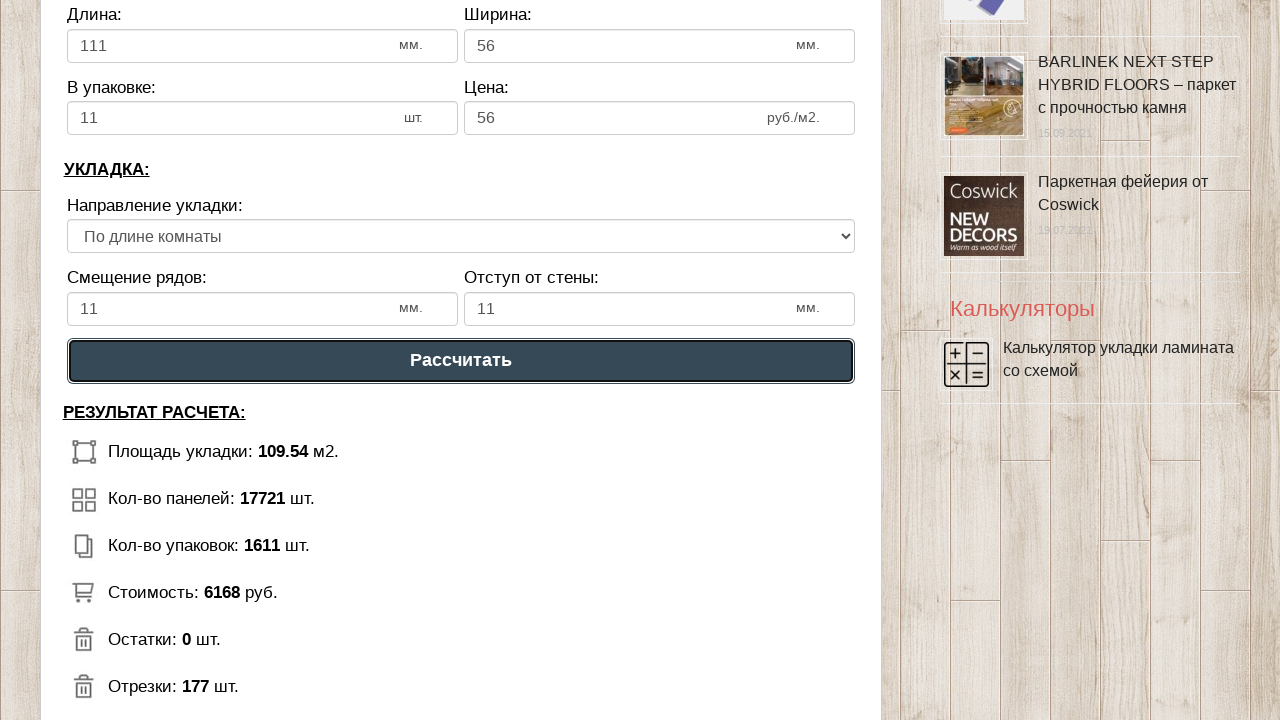

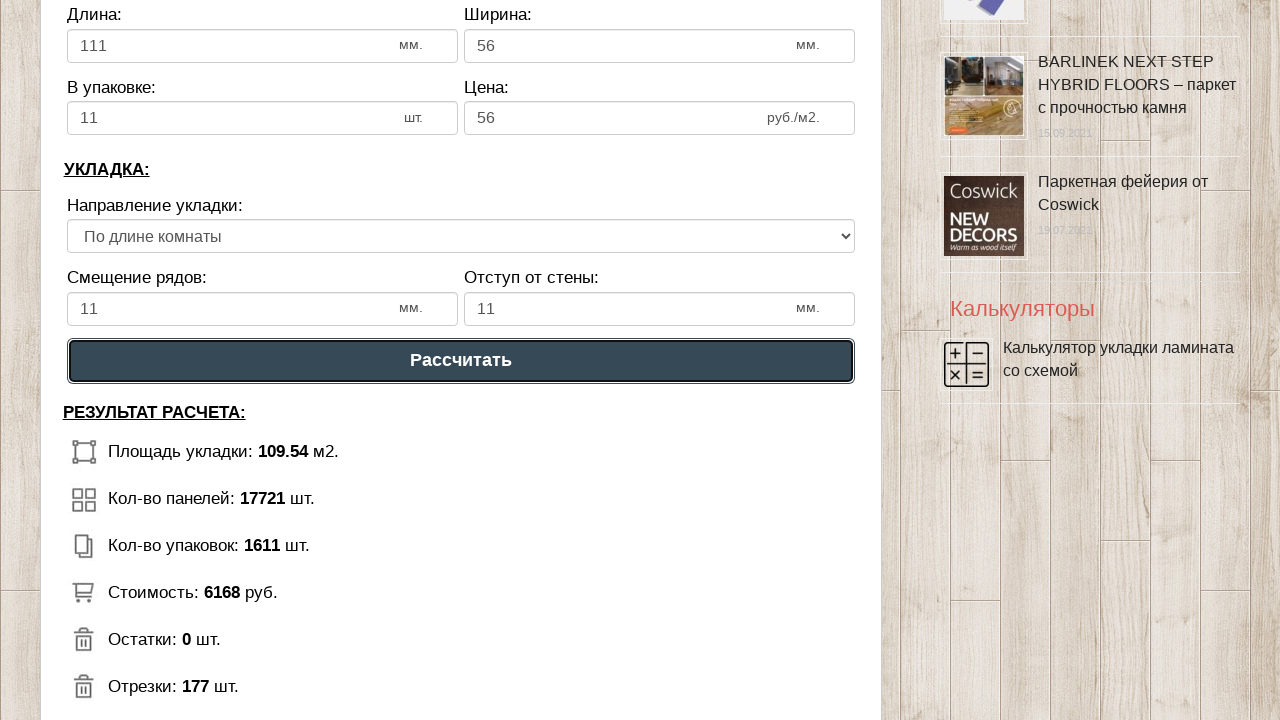